Searches for a song on YouTube Music and clicks the play button to start playback of the first result

Starting URL: https://music.youtube.com/search?q=bohemian rhapsody

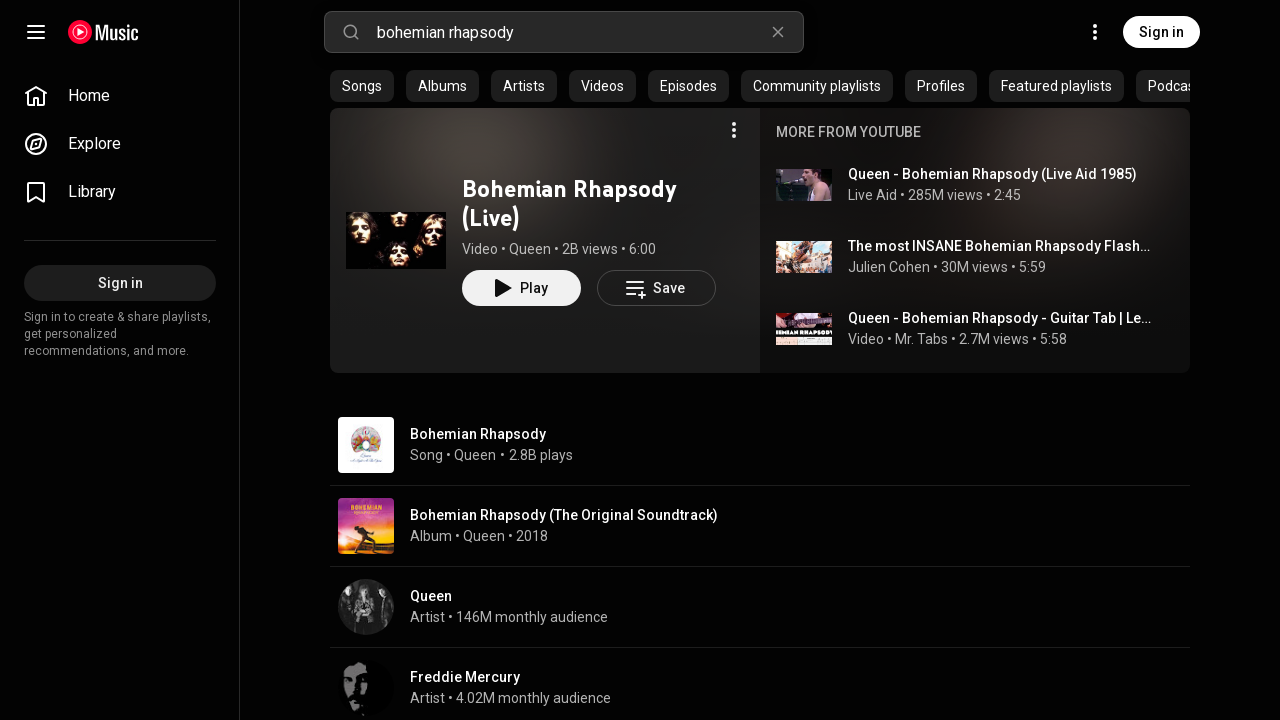

Search results loaded on YouTube Music
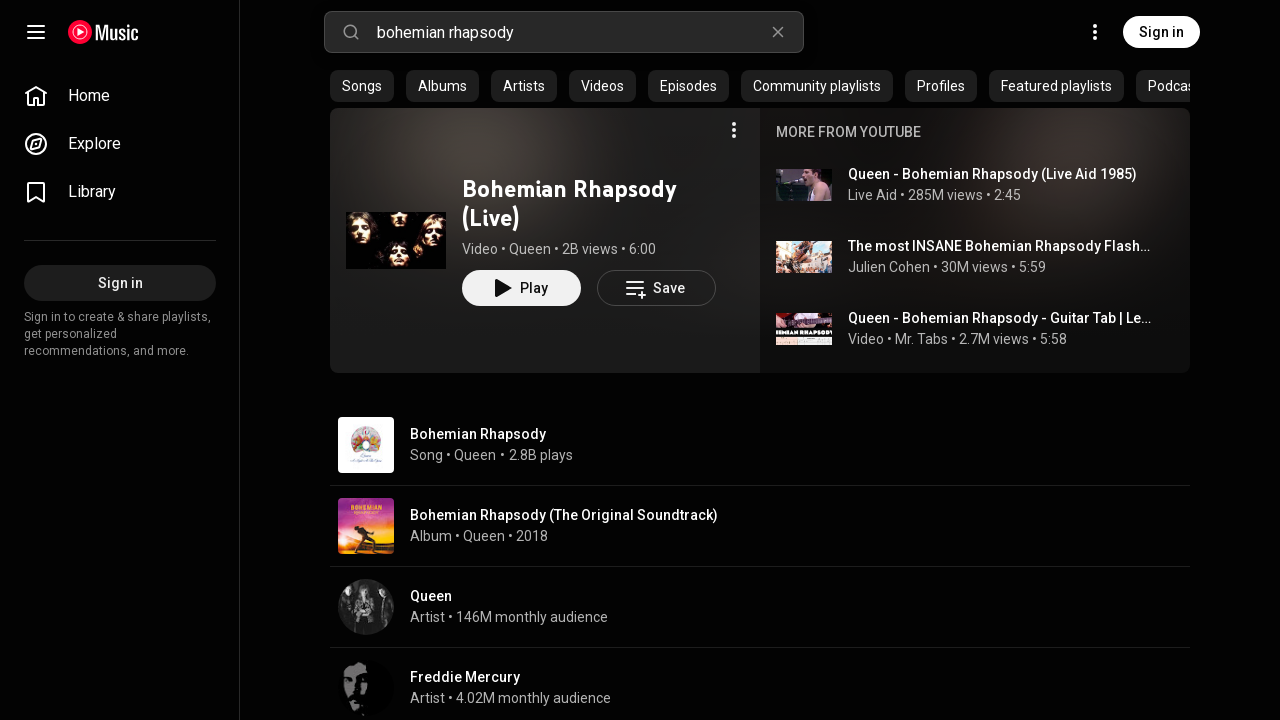

Play button for first song result is visible
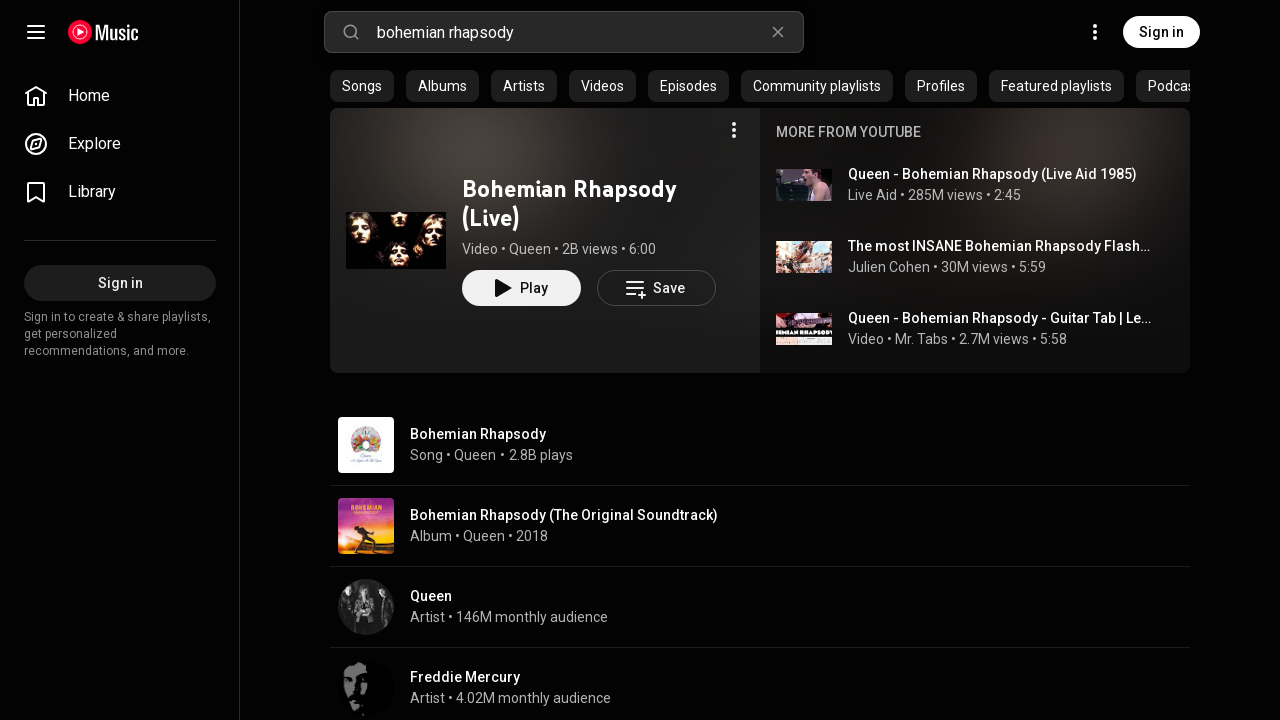

Clicked play button to start playback of Bohemian Rhapsody at (366, 445) on ytmusic-shelf-renderer ytmusic-responsive-list-item-renderer:first-child ytmusic
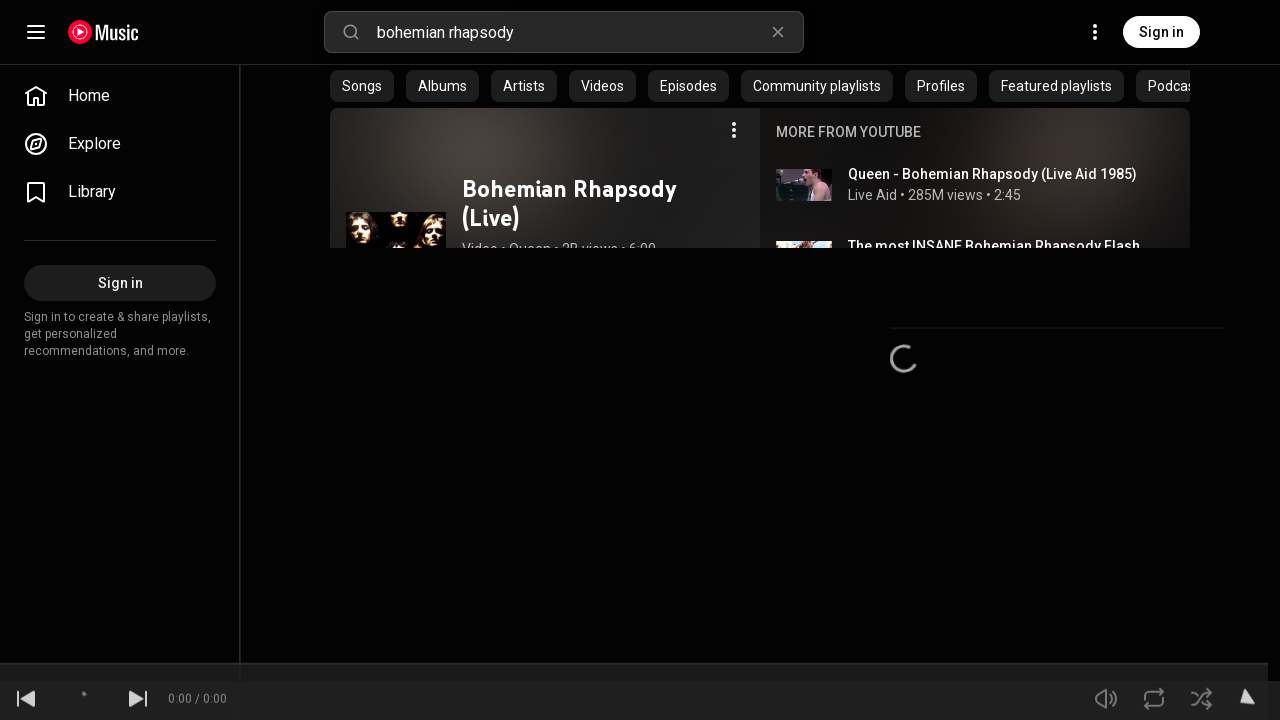

Waited for song playback to start
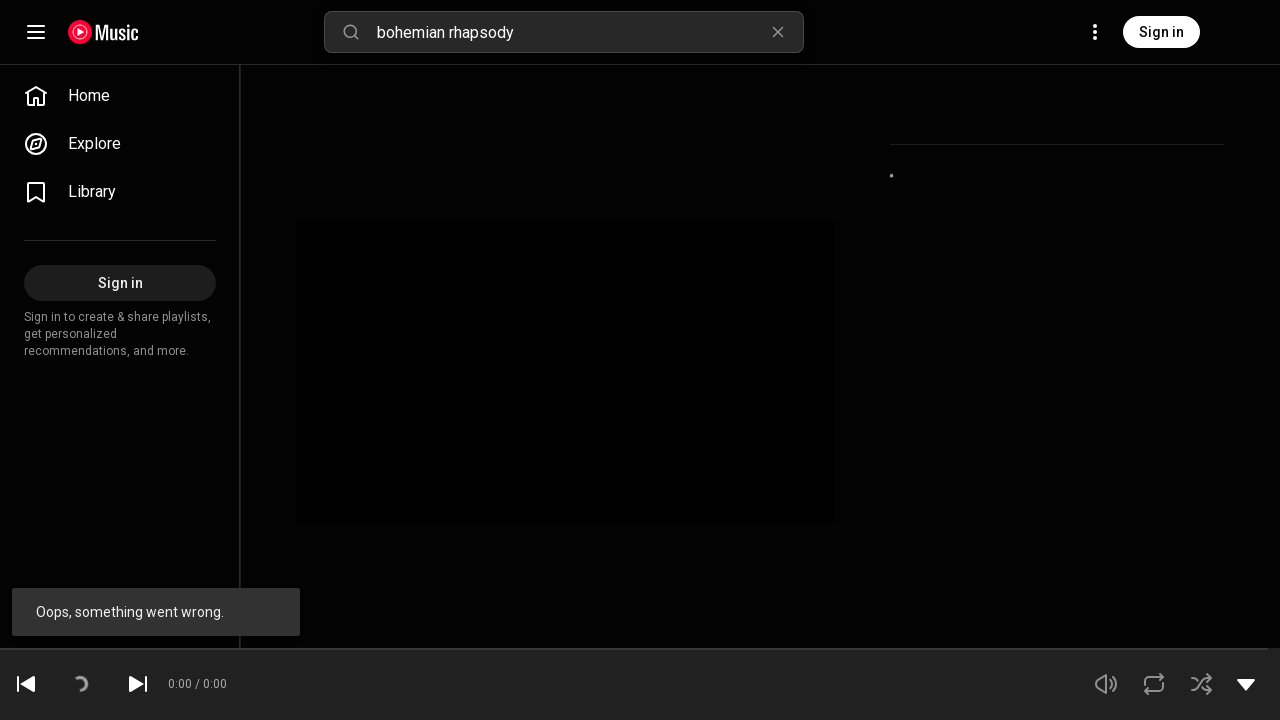

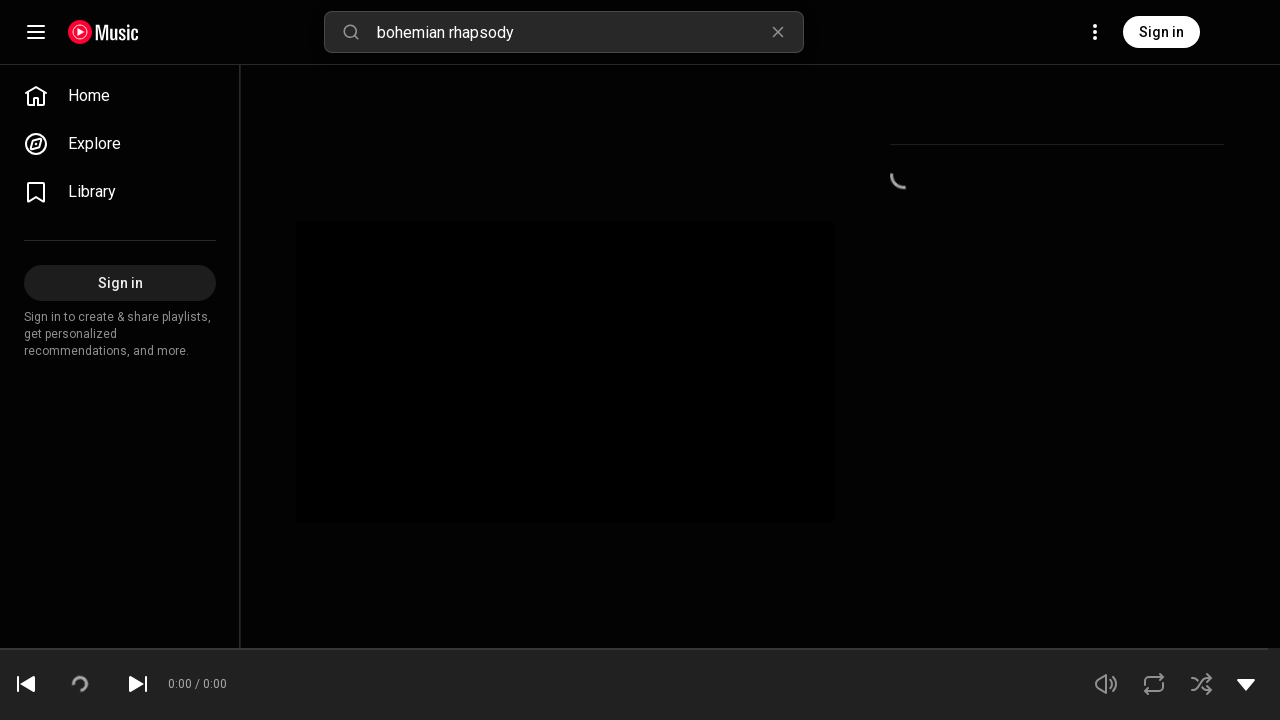